Tests the add/remove elements functionality by clicking the "Add Element" button to create a "Delete" button, verifying it appears, clicking the delete button, and verifying it disappears from the page.

Starting URL: https://practice.cydeo.com/add_remove_elements/

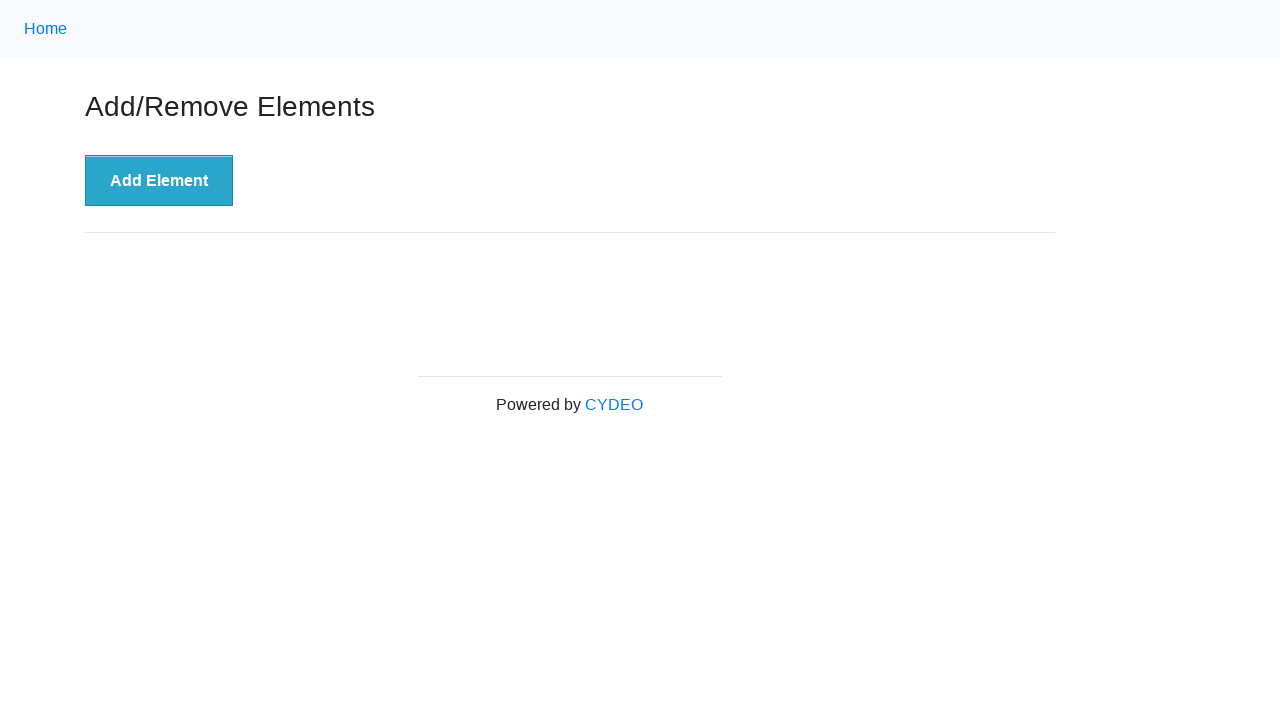

Clicked the 'Add Element' button at (159, 181) on xpath=//button[text()='Add Element']
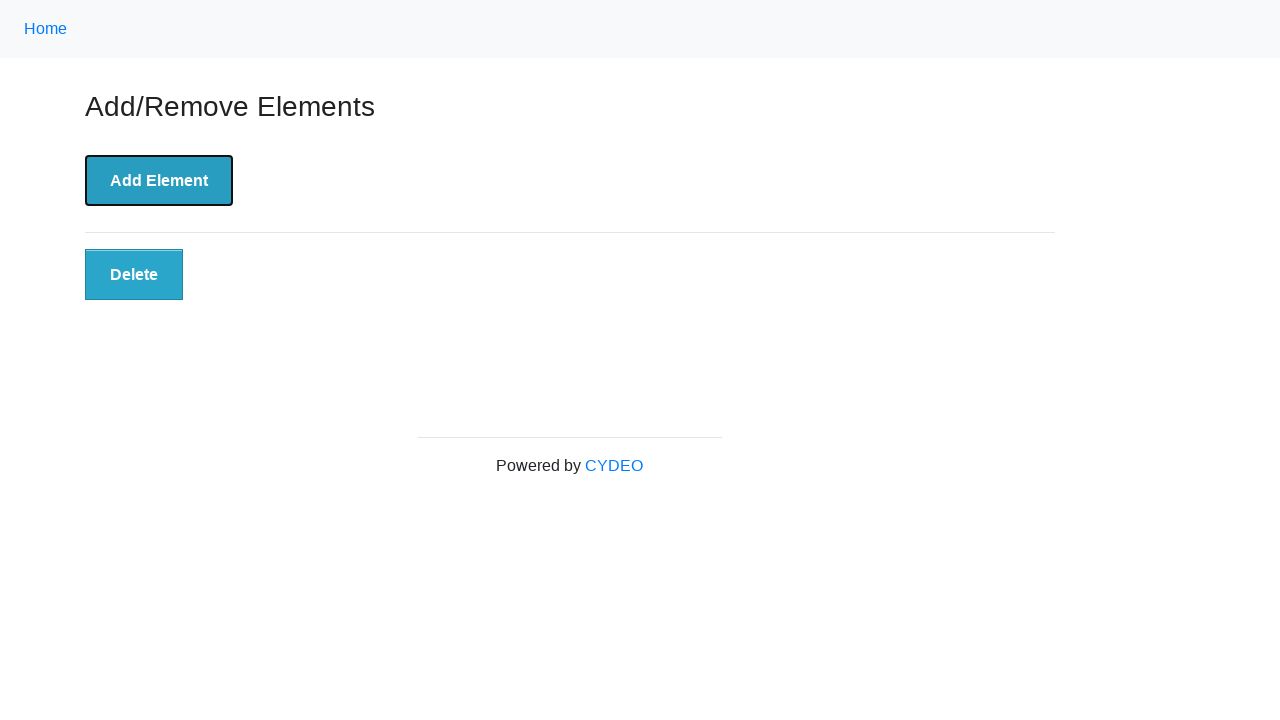

Verified 'Delete' button is visible
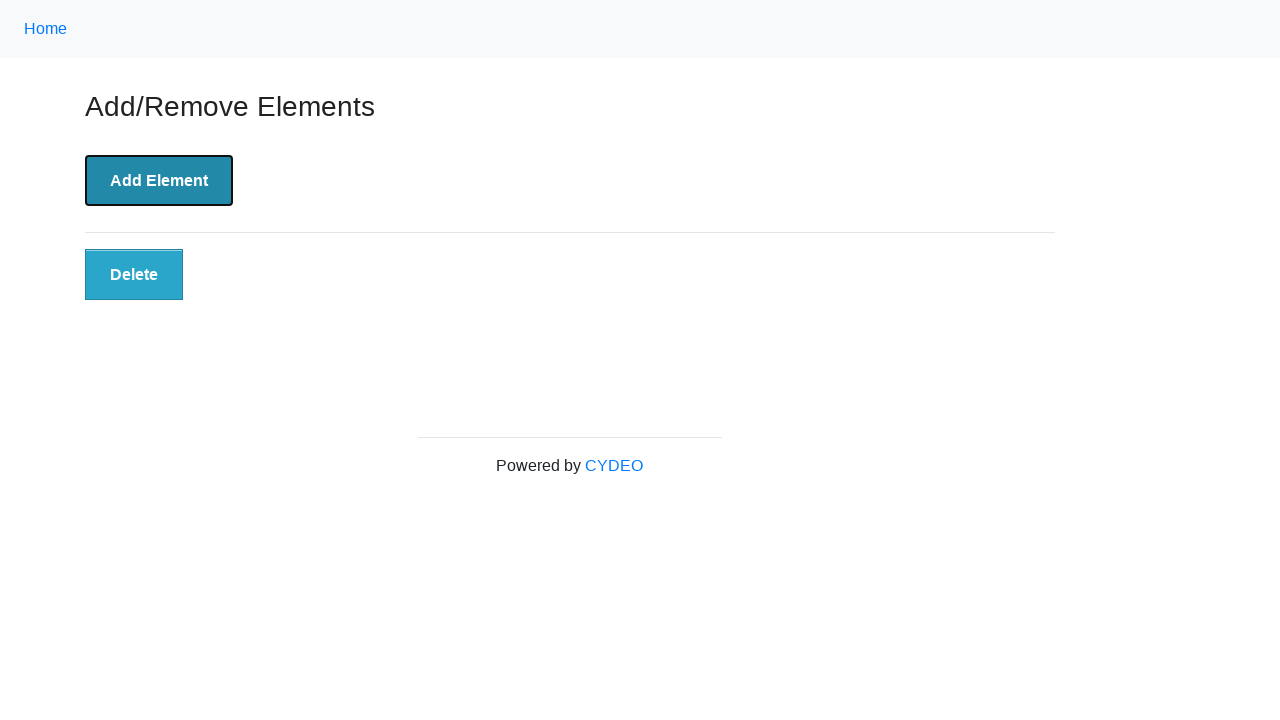

Clicked the 'Delete' button at (134, 275) on xpath=//button[@class='added-manually']
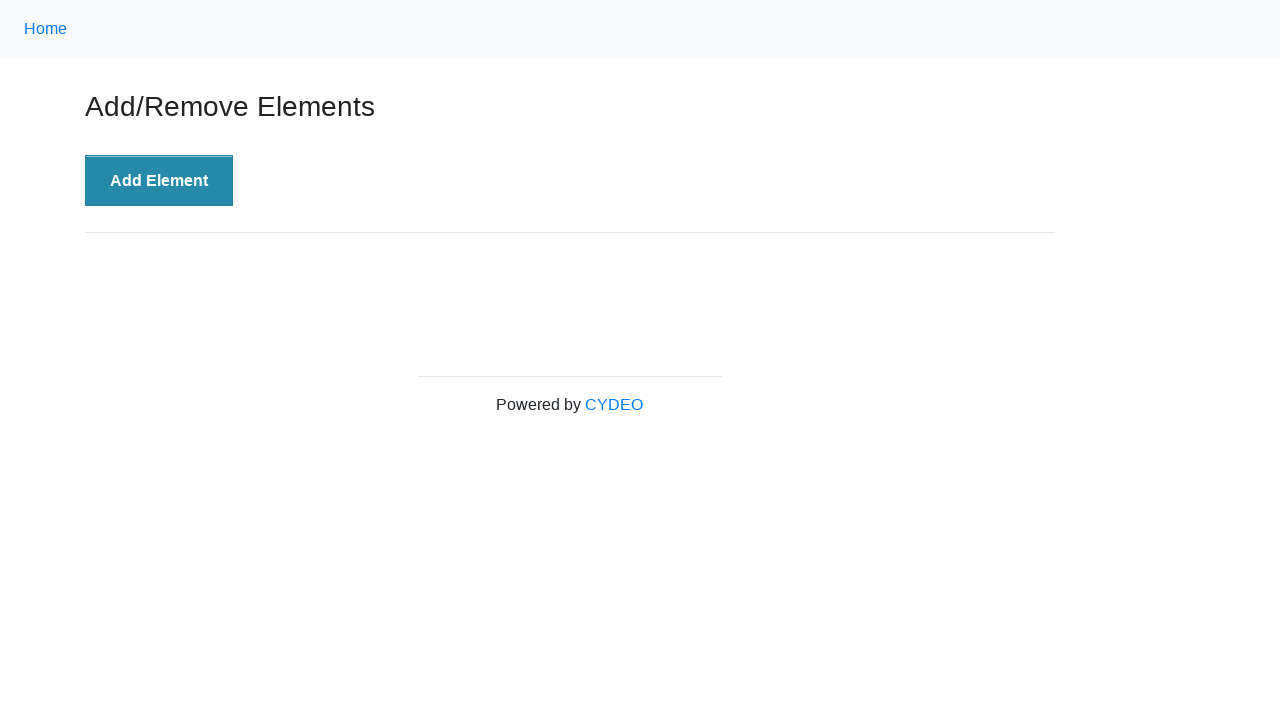

Verified 'Delete' button has been removed from the page
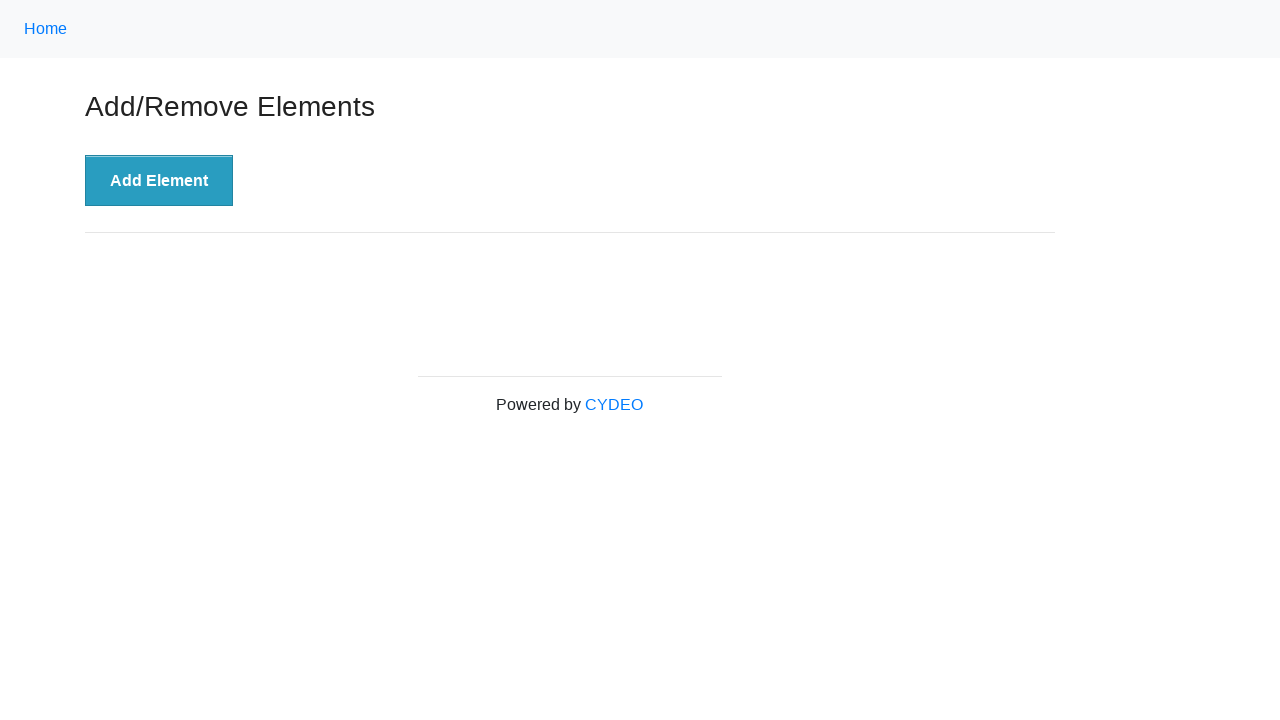

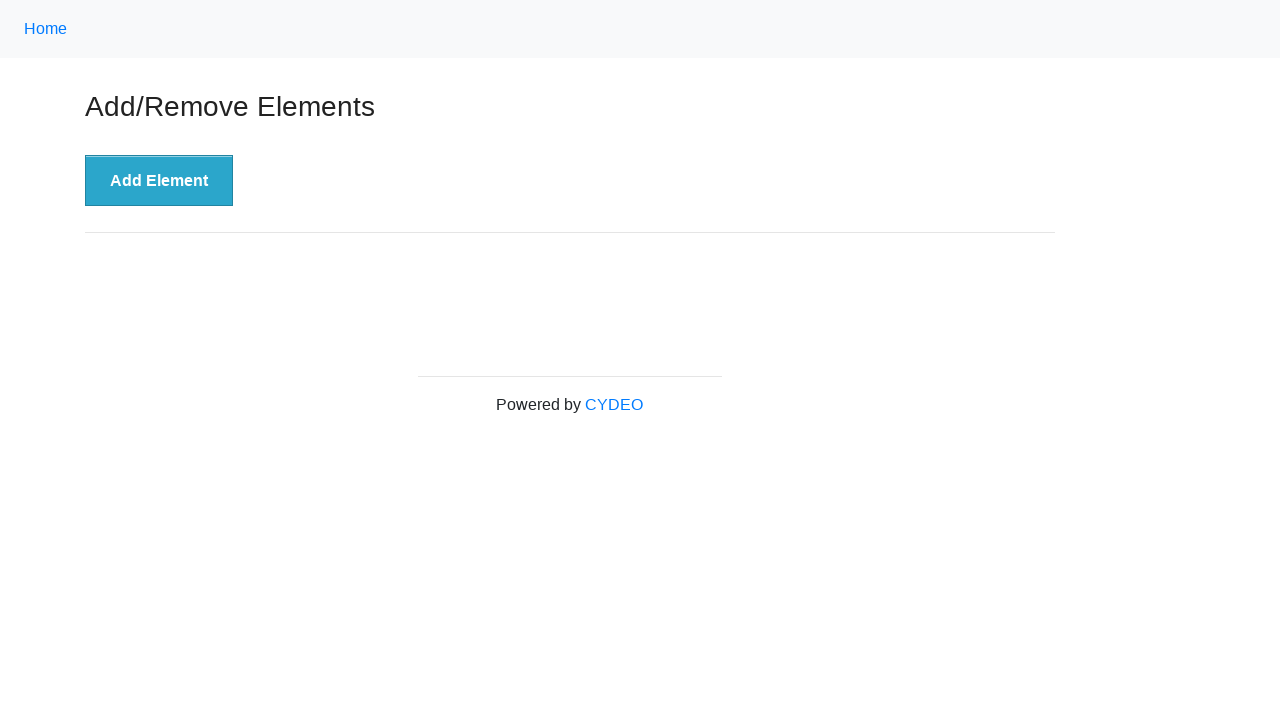